Navigates to the UltimateQA automation practice page and verifies the presence of the "Automation Practice" heading text

Starting URL: https://ultimateqa.com/automation

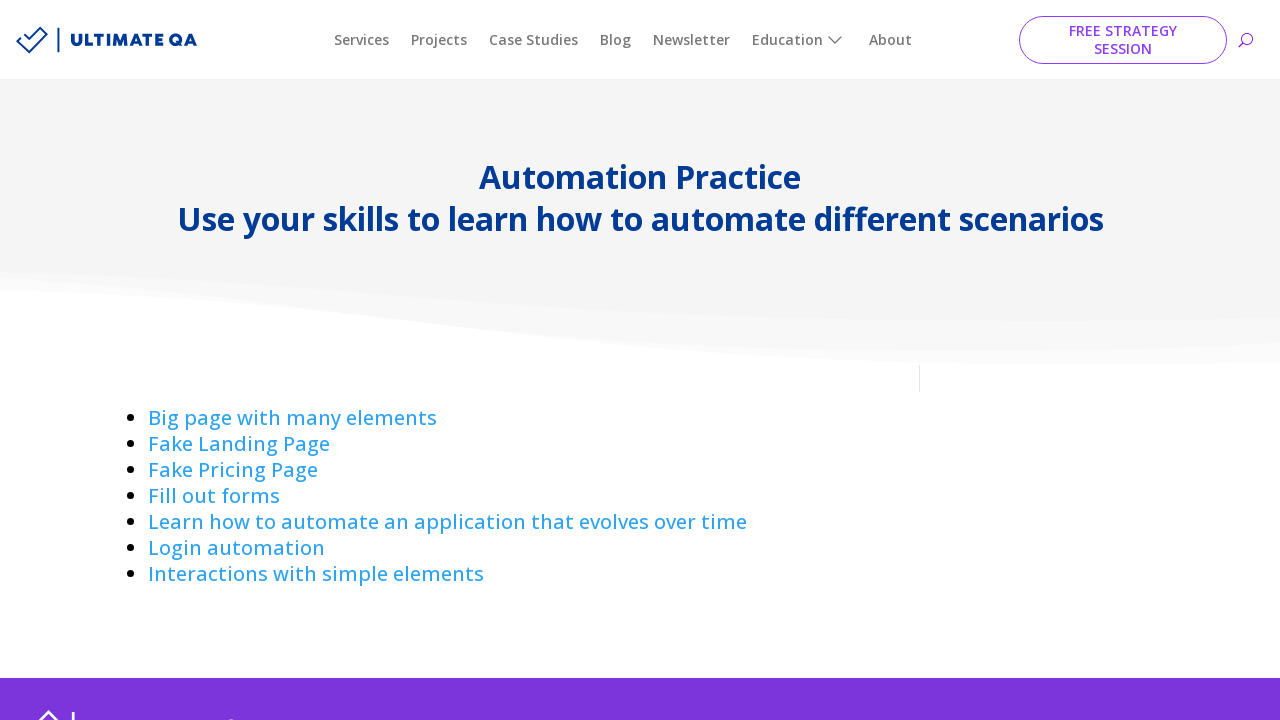

Navigated to UltimateQA automation practice page
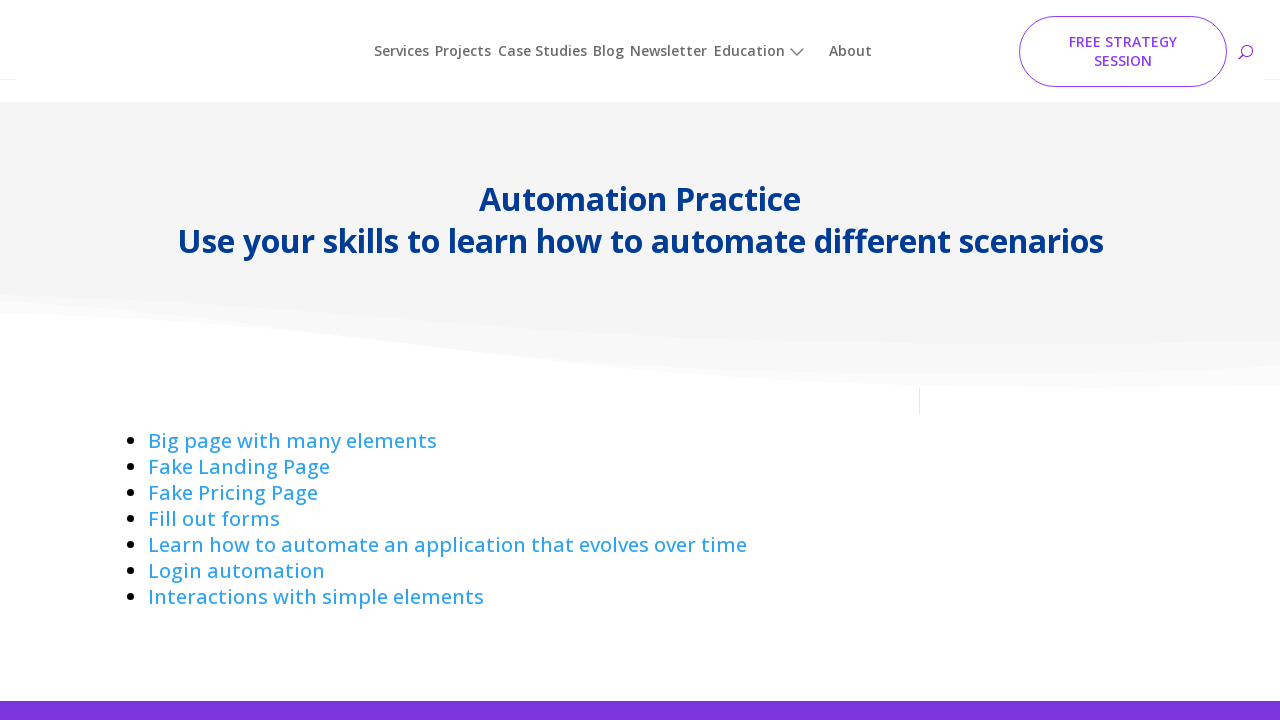

Waited for 'Automation Practice' heading to load
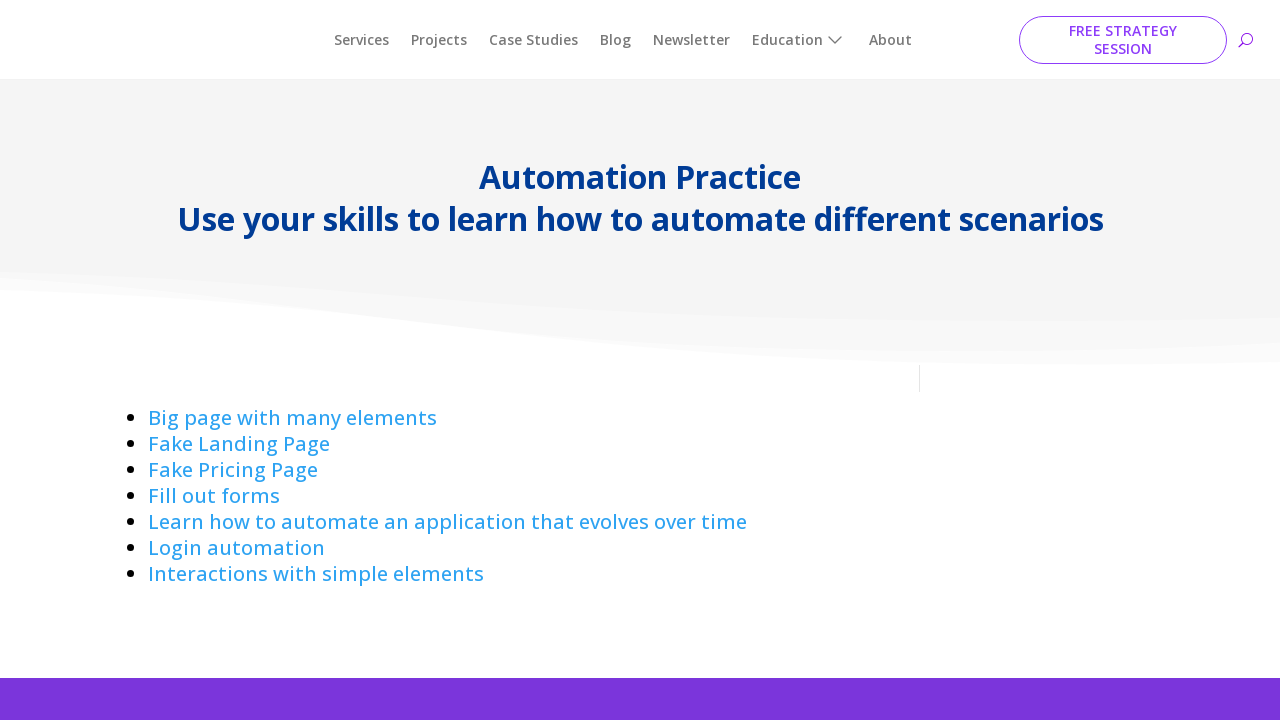

Verified 'Automation Practice' heading is present and visible
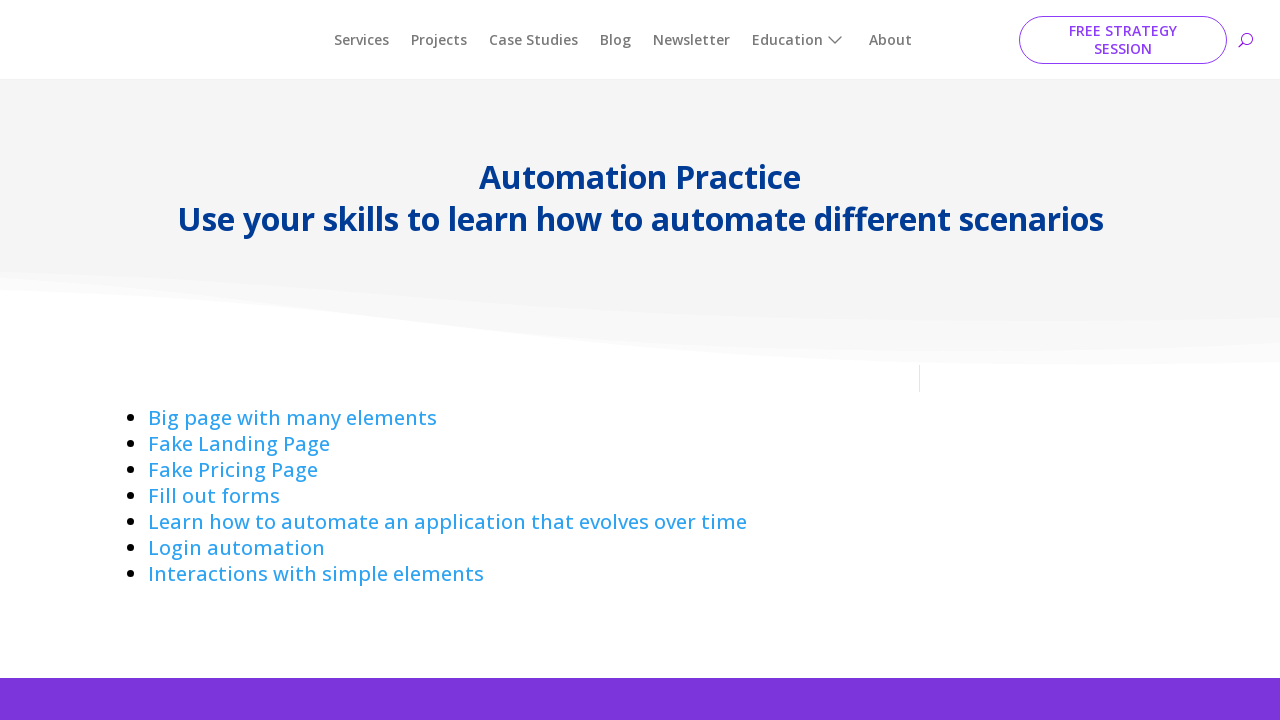

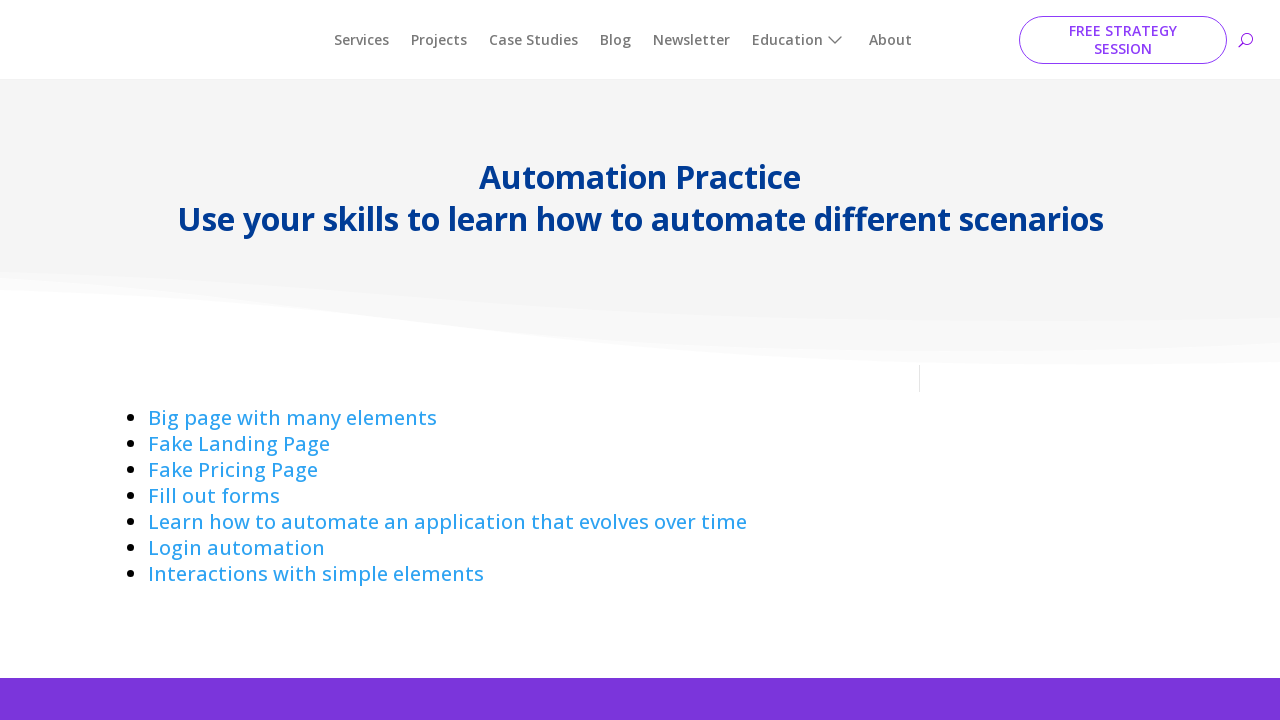